Fills out a Selenium practice form including personal information (first name, last name), selecting gender and experience radio buttons, entering a date, selecting profession, choosing a continent from dropdown, and selecting a command option.

Starting URL: https://www.techlistic.com/p/selenium-practice-form.html

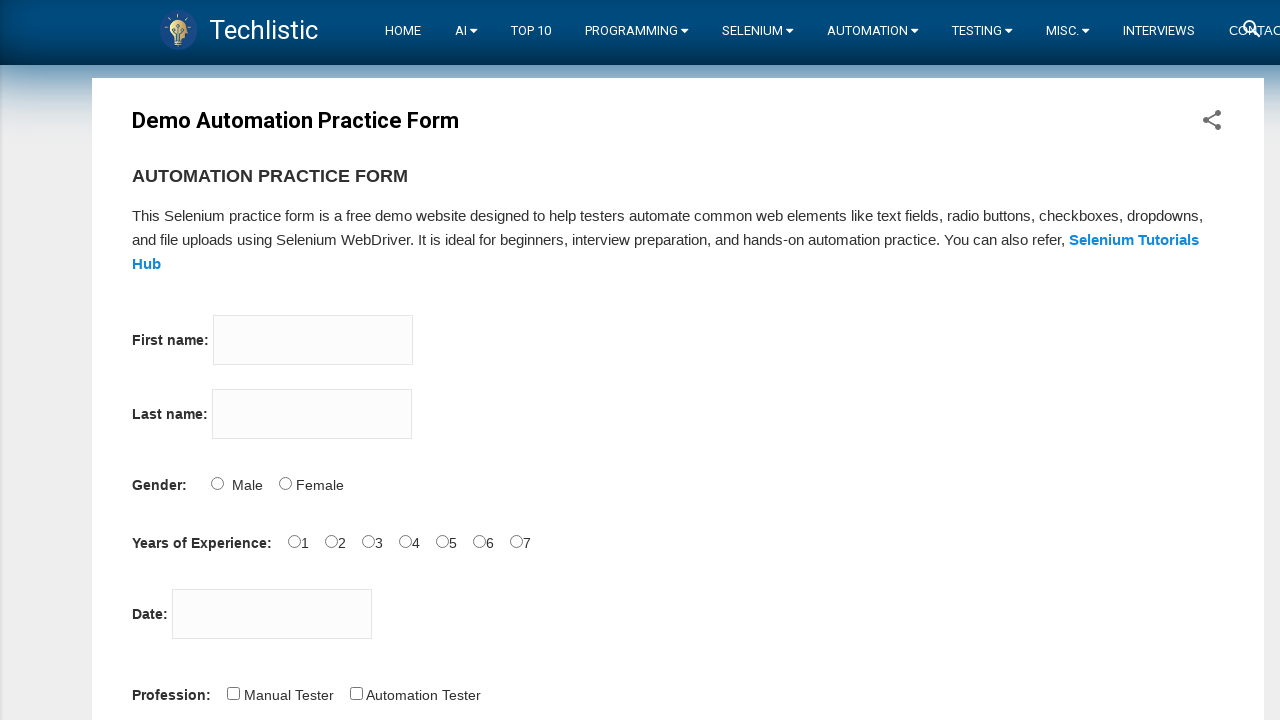

Filled first name field with 'Selgun' on input[name='firstname']
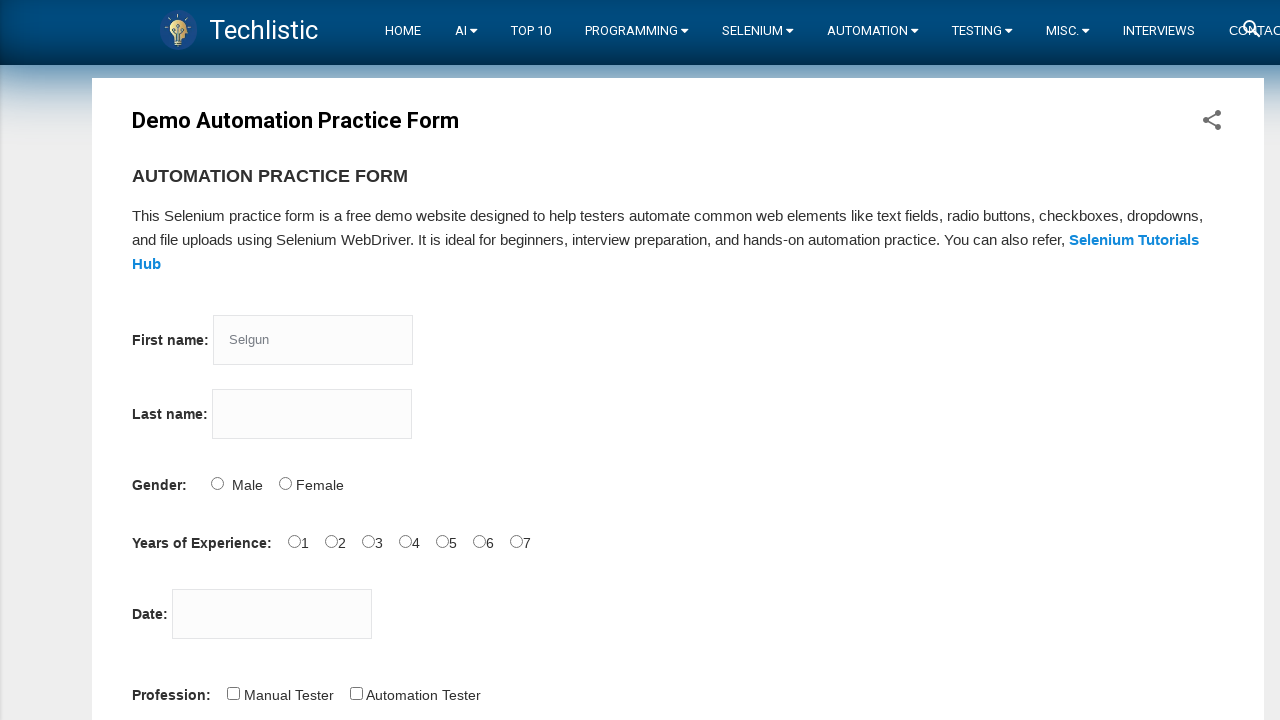

Pressed Enter key
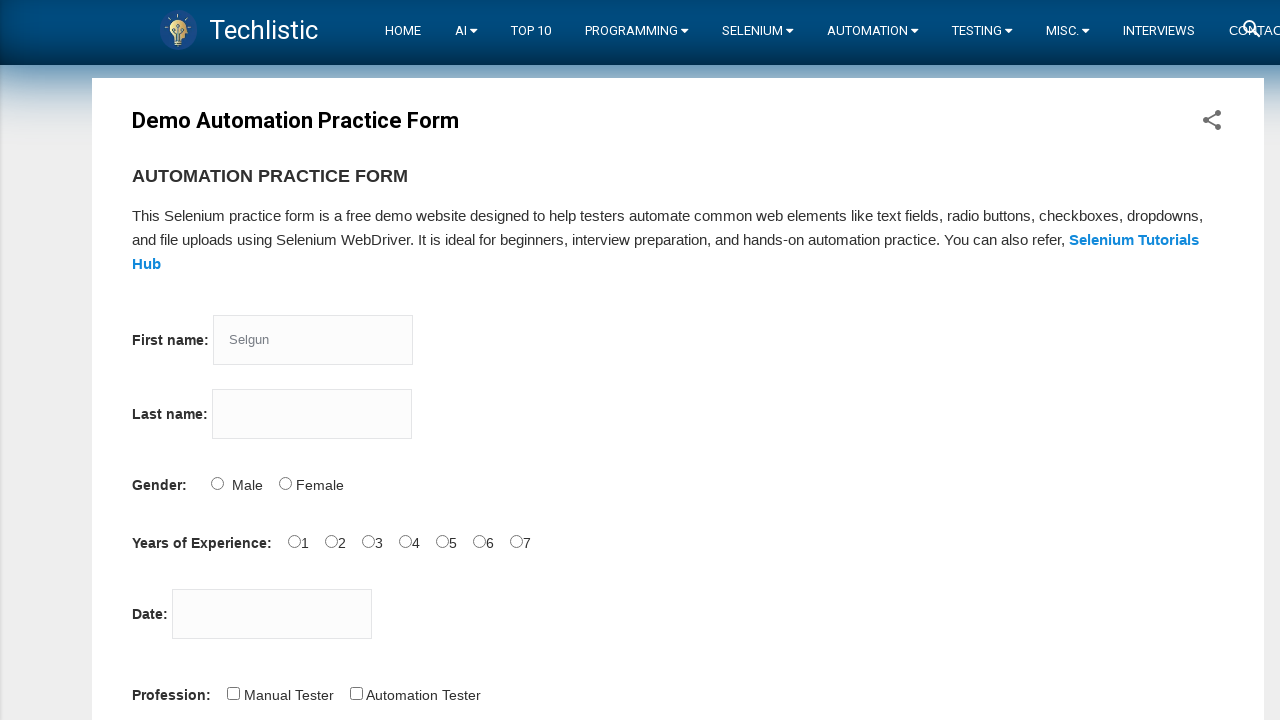

Filled last name field with 'Rahman' on input[name='lastname']
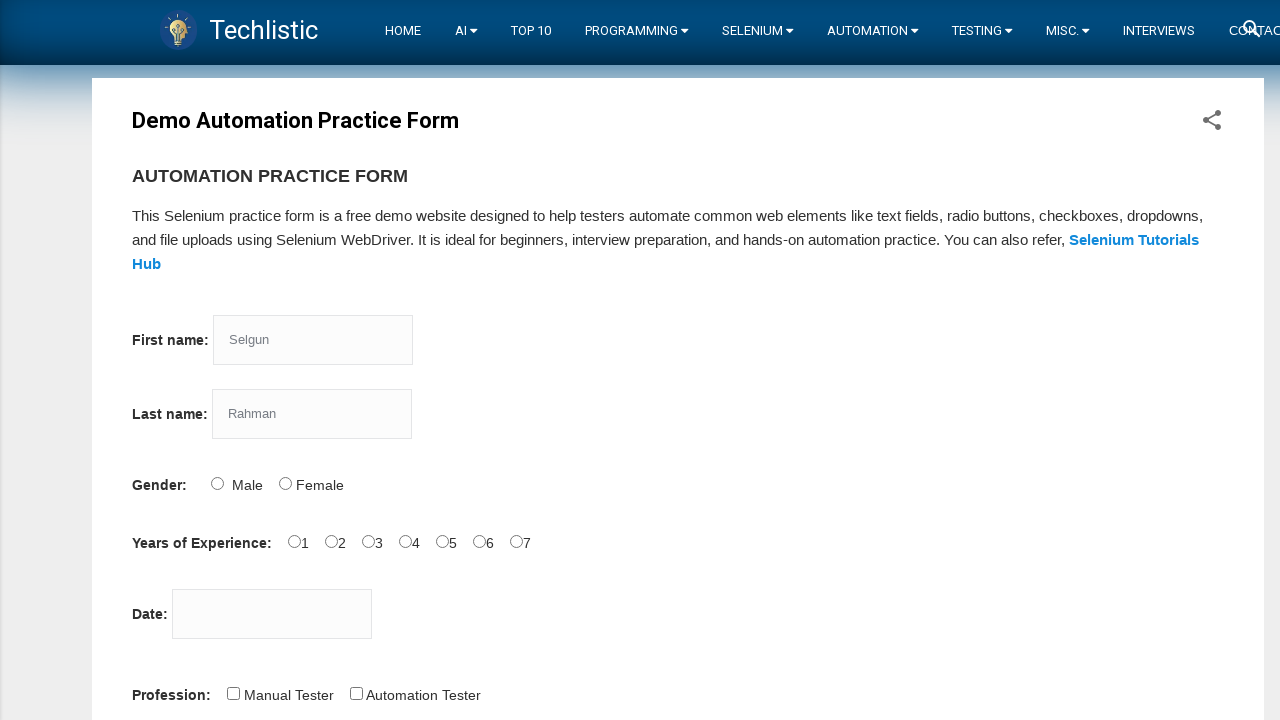

Selected Male gender radio button at (217, 483) on #sex-0
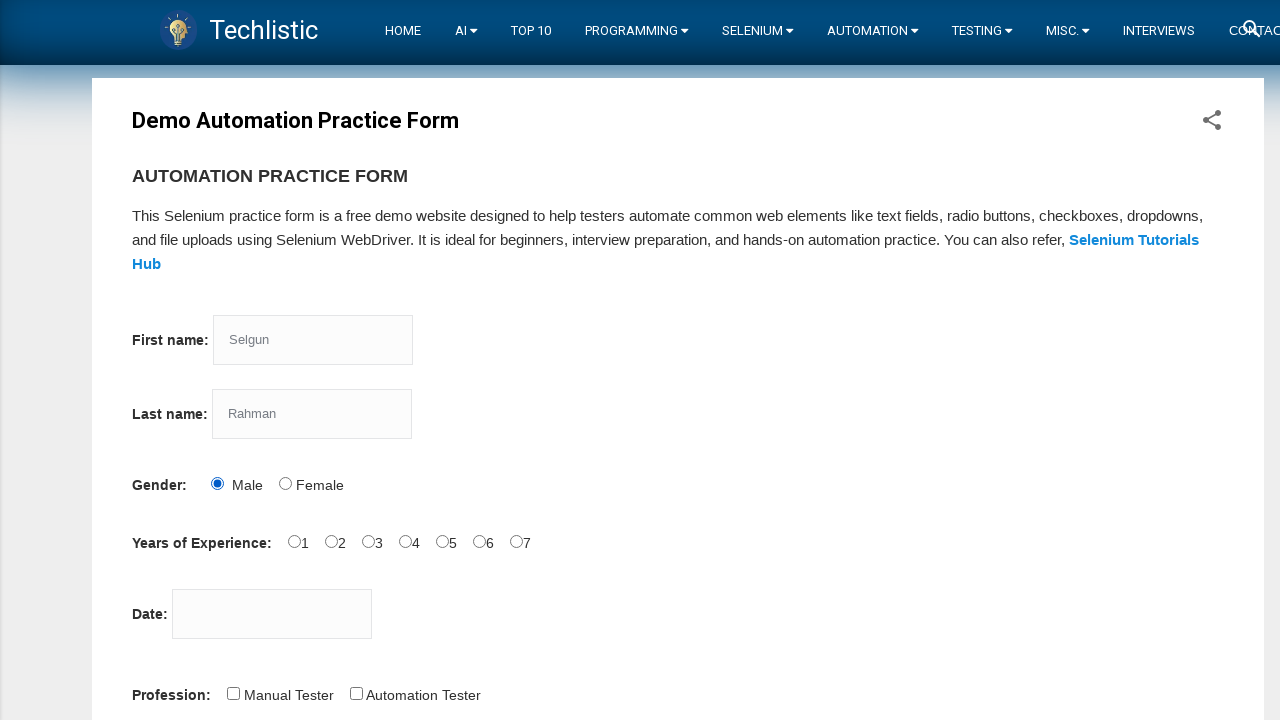

Selected 1 year experience radio button at (331, 541) on #exp-1
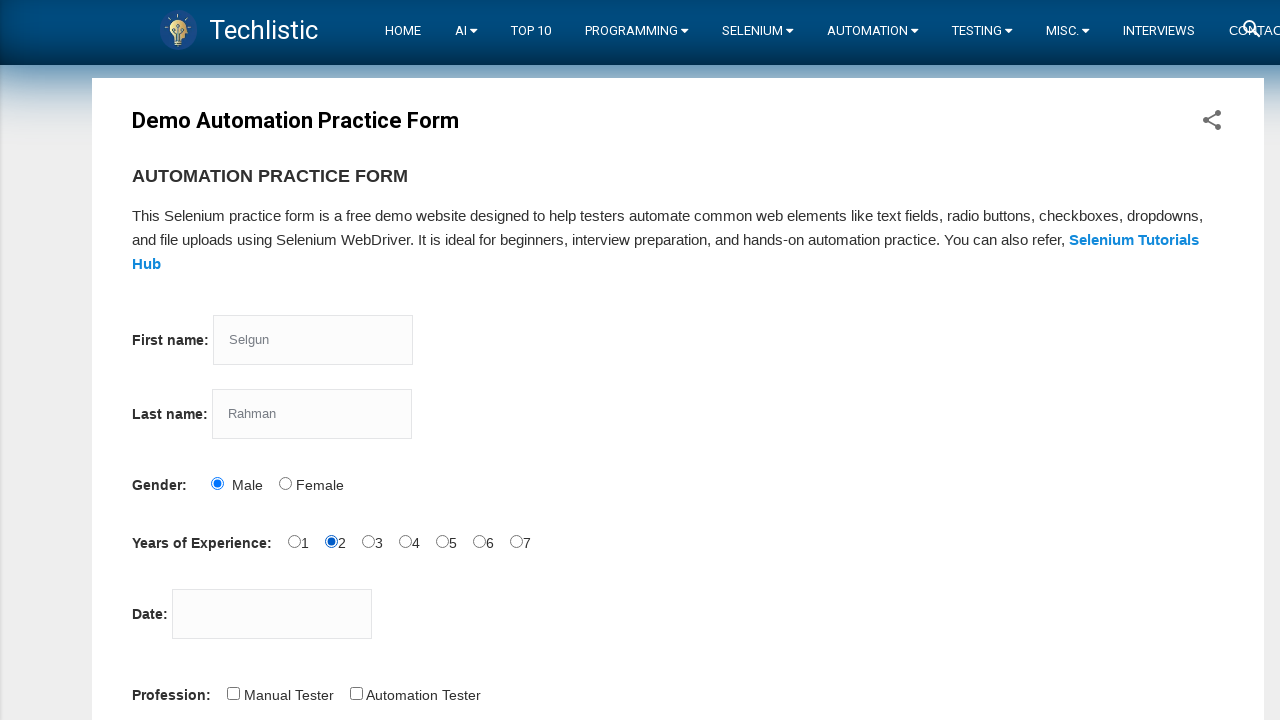

Filled date picker with '12.10.2022' on #datepicker
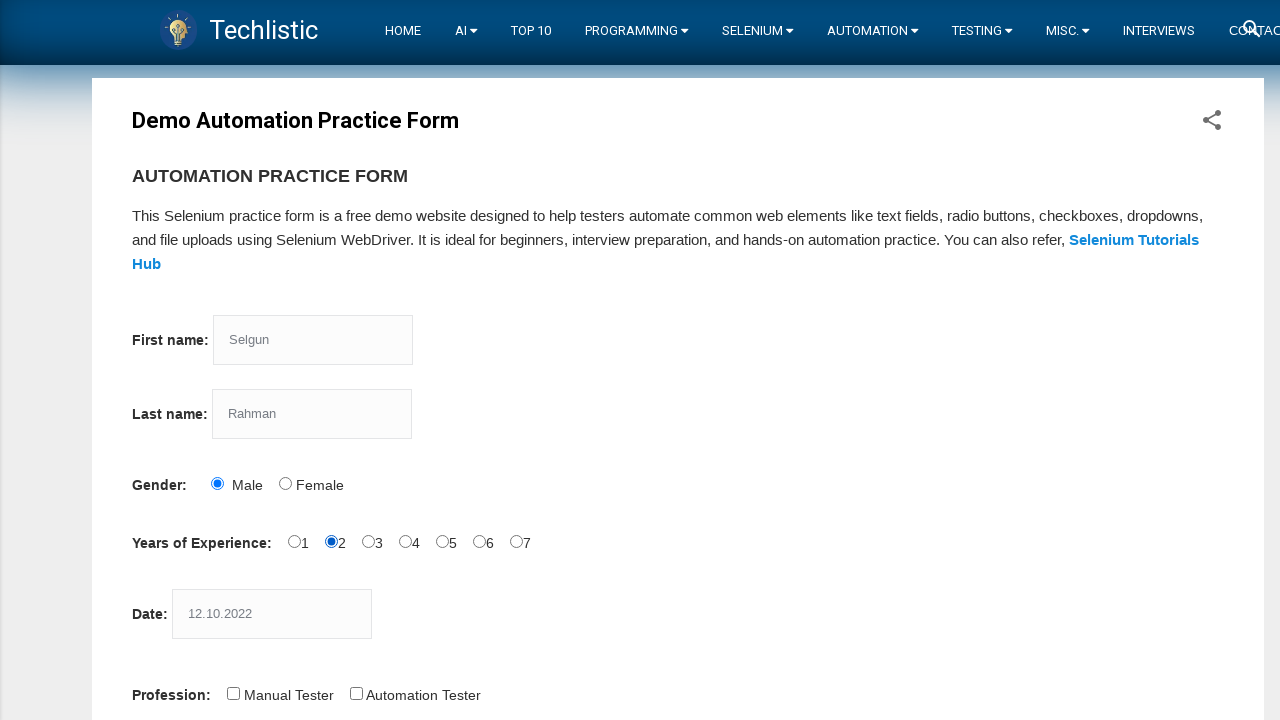

Selected profession checkbox at (356, 693) on input#profession-1
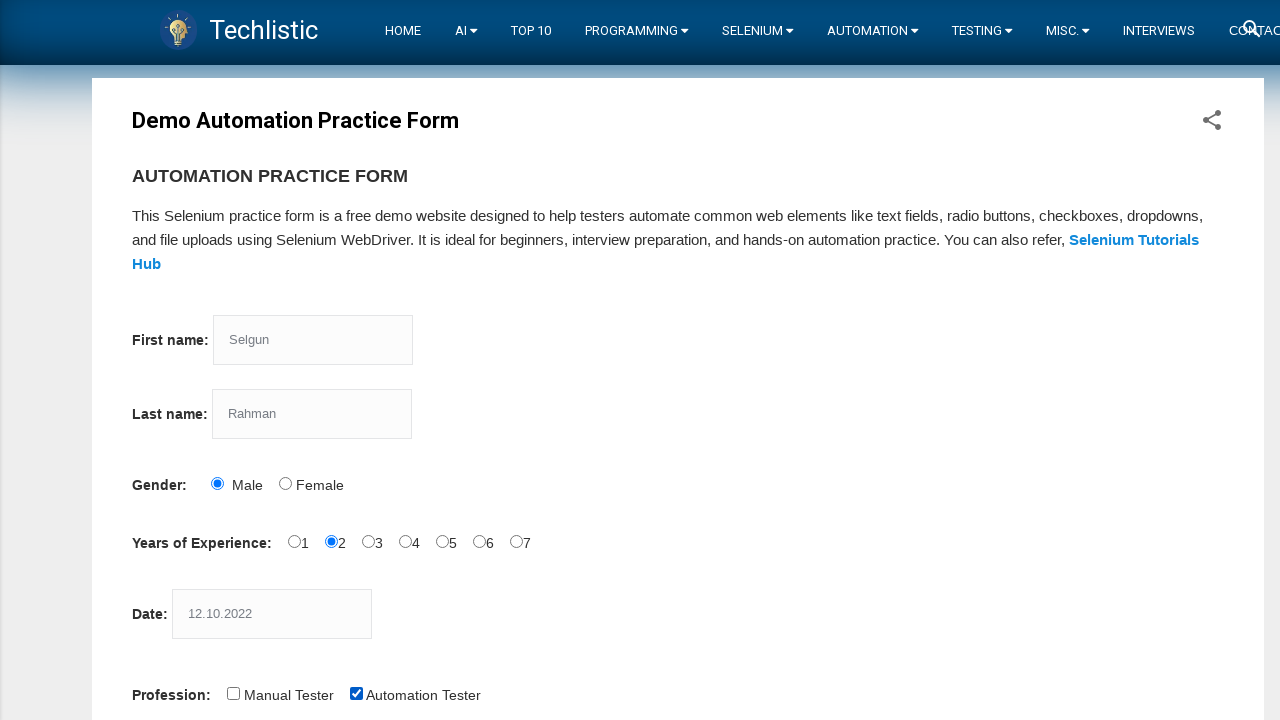

Selected 'Antartica' from continent dropdown on select#continents
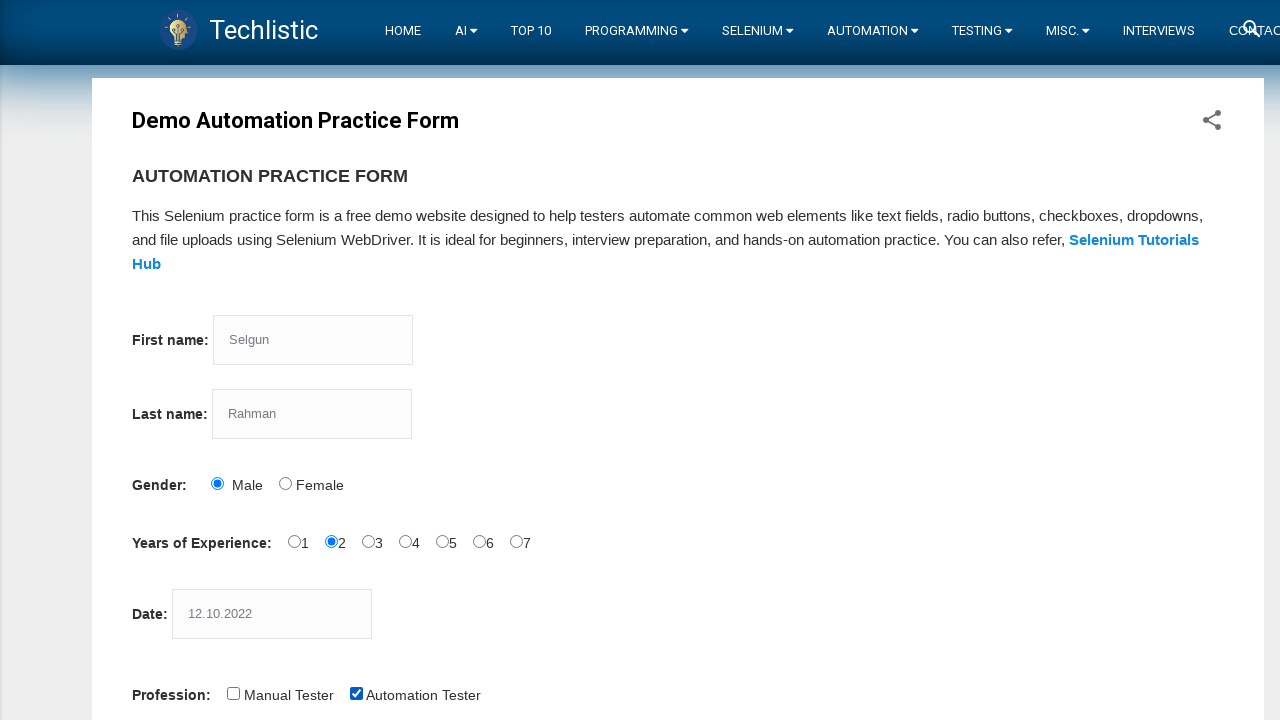

Clicked on 'Browser Commands' option at (220, 360) on option:has-text('Browser Commands')
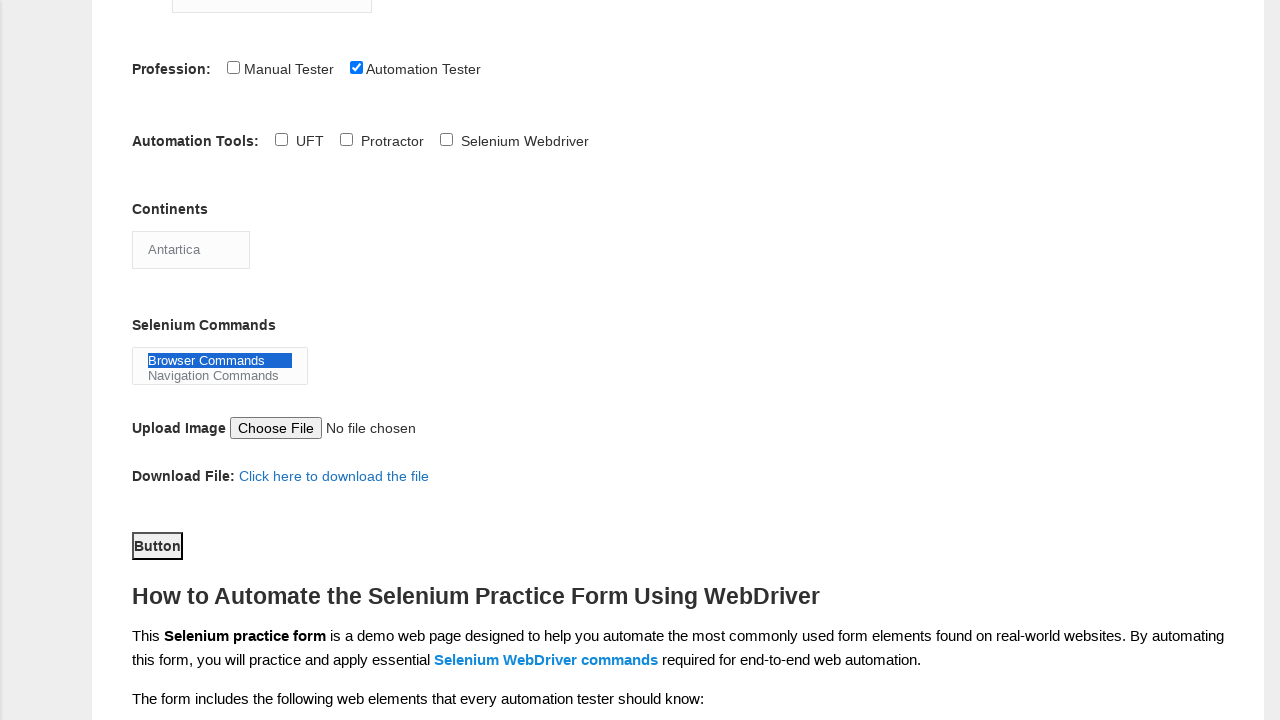

Scrolled to submit button area
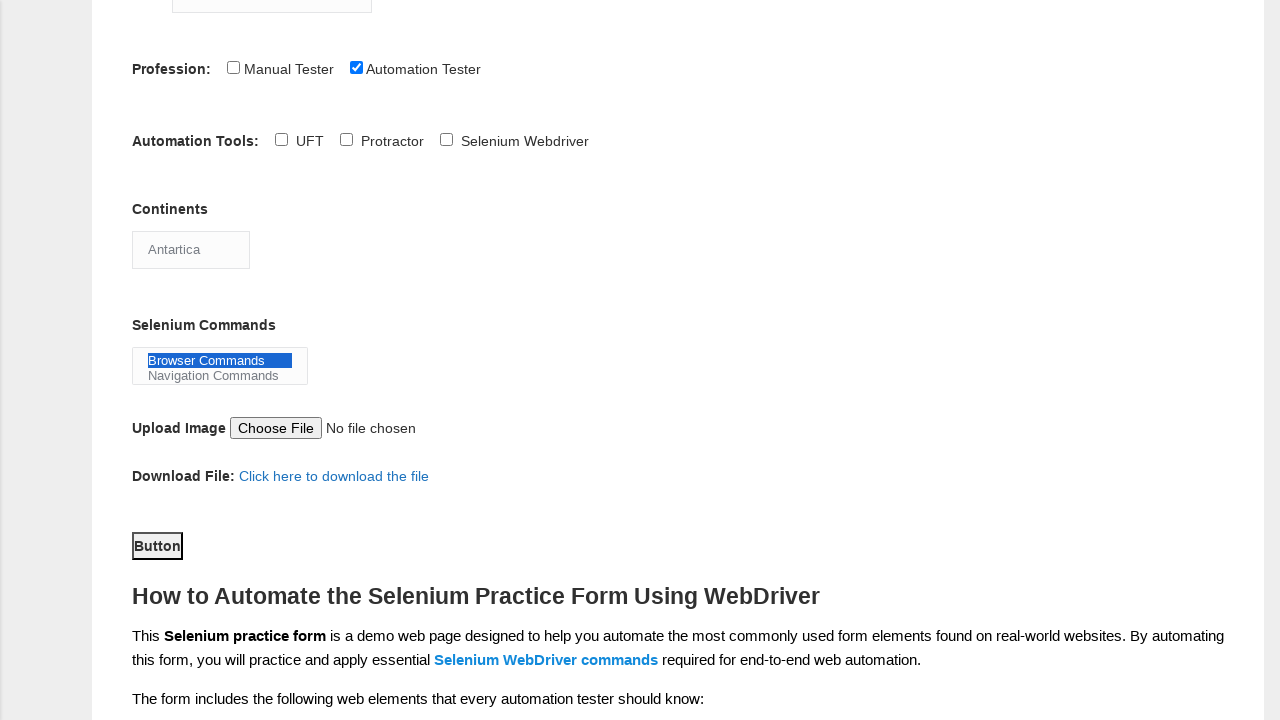

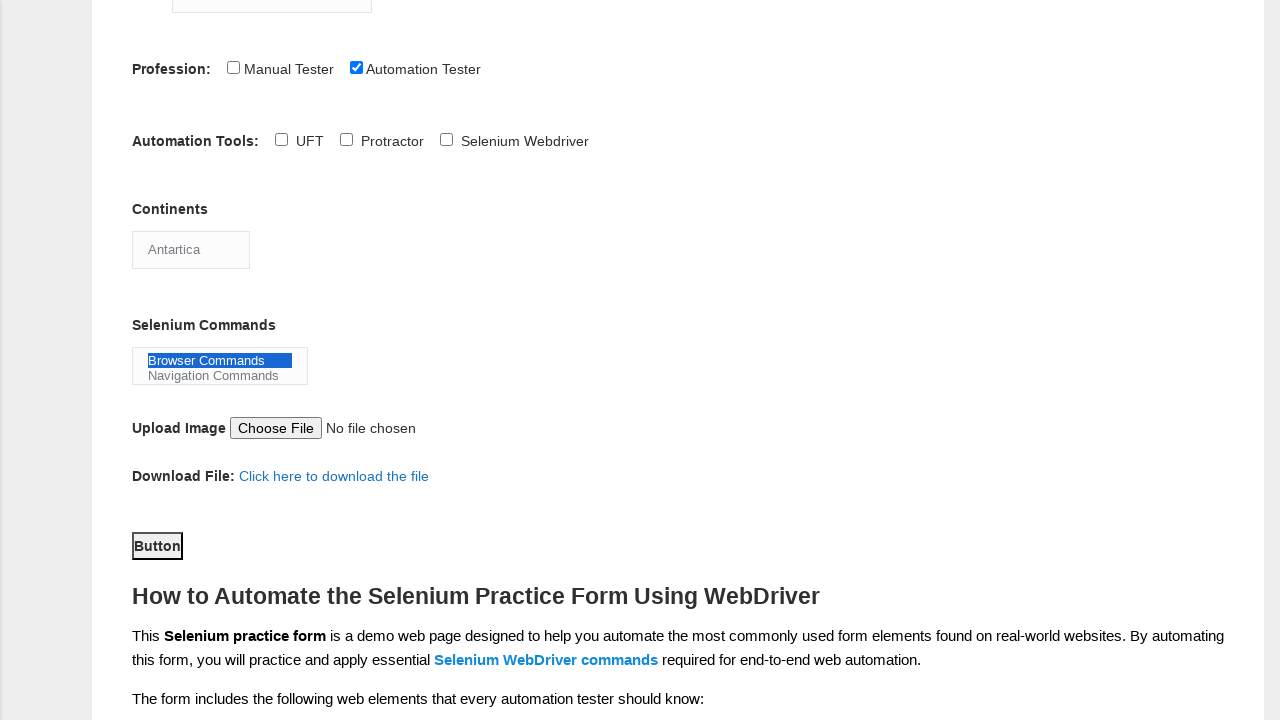